Tests JavaScript alert handling by triggering alerts, accepting them, and entering text into prompt dialogs

Starting URL: https://echoecho.com/javascript4.htm

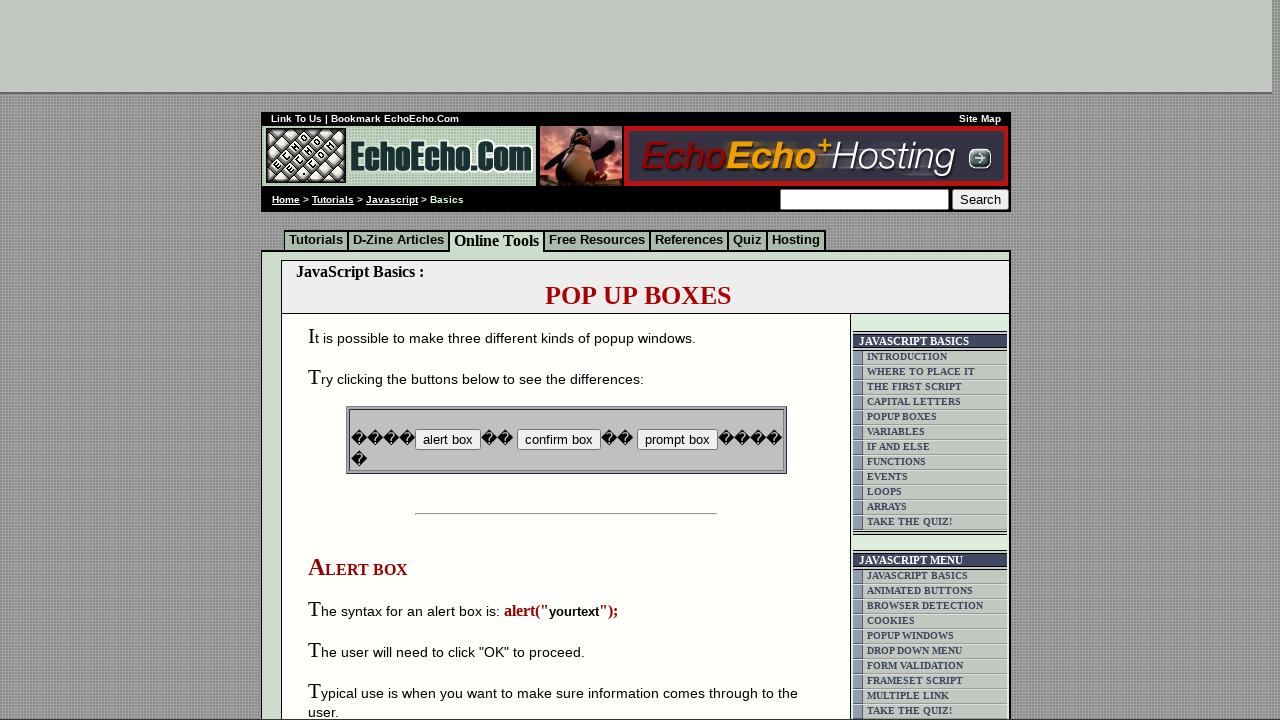

Clicked button to trigger first alert at (558, 440) on input[name='B2']
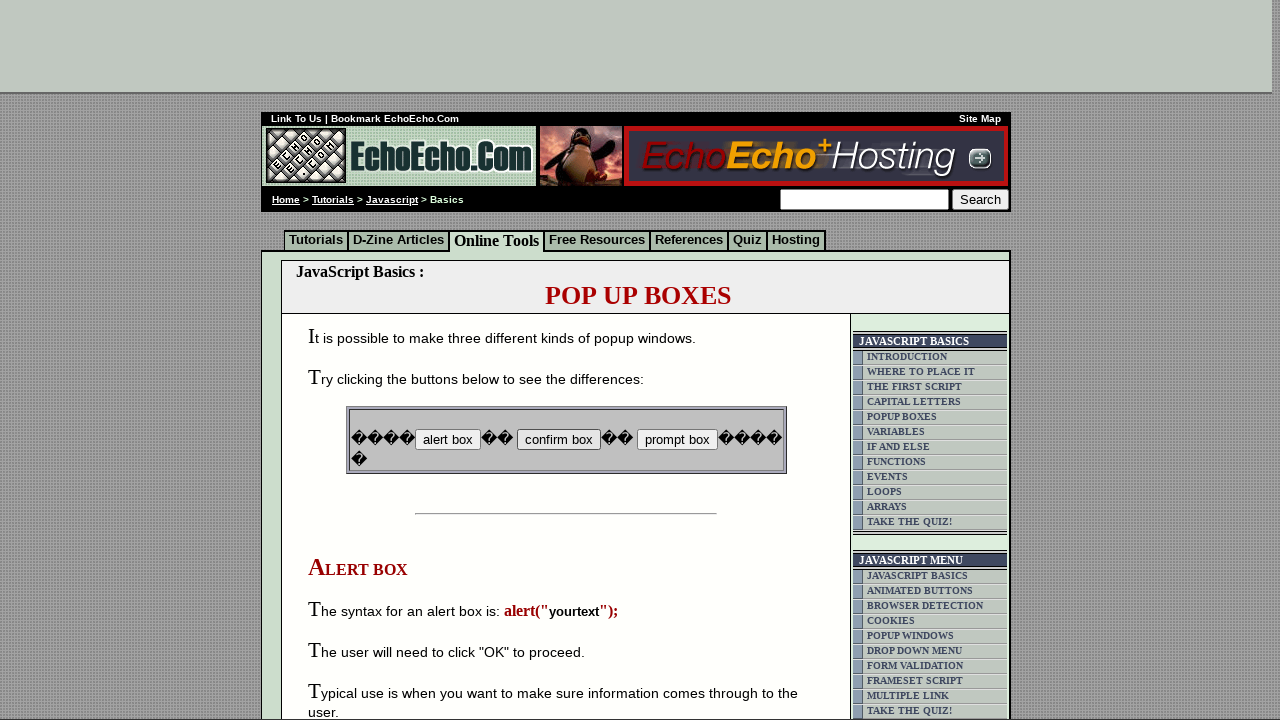

Set up dialog handler to accept alerts
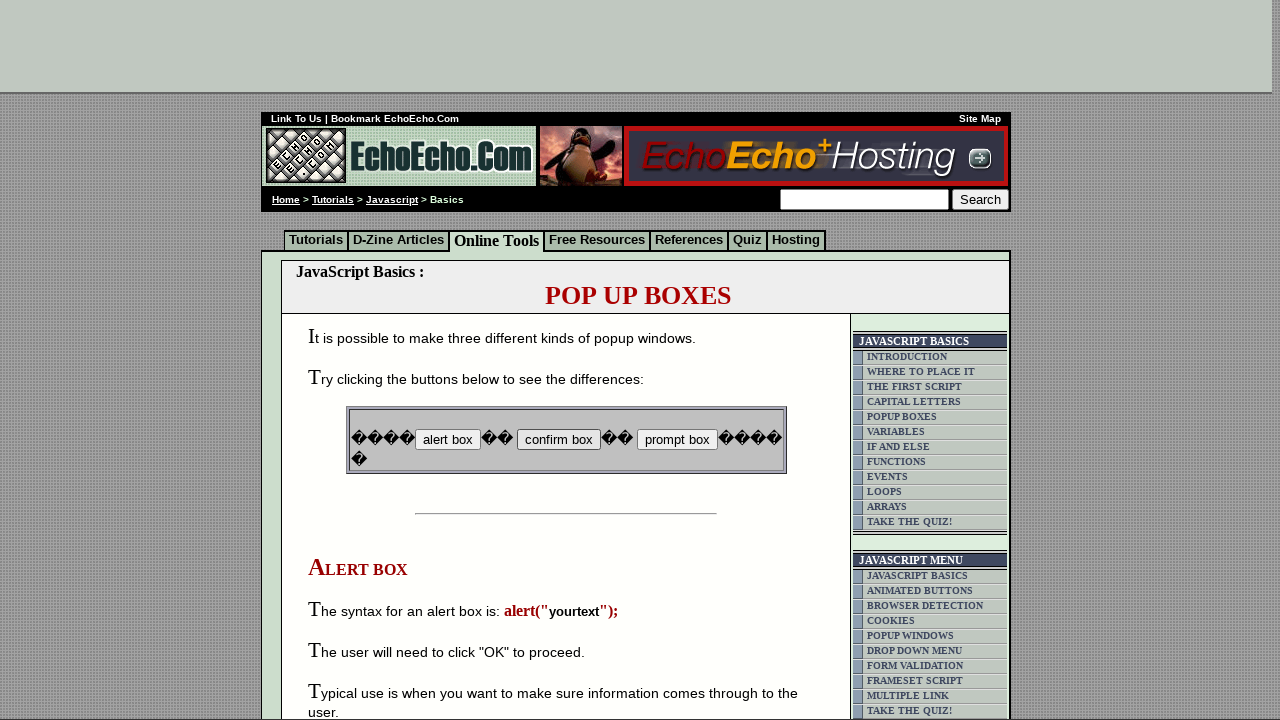

Clicked button to trigger prompt dialog at (677, 440) on input[name='B3']
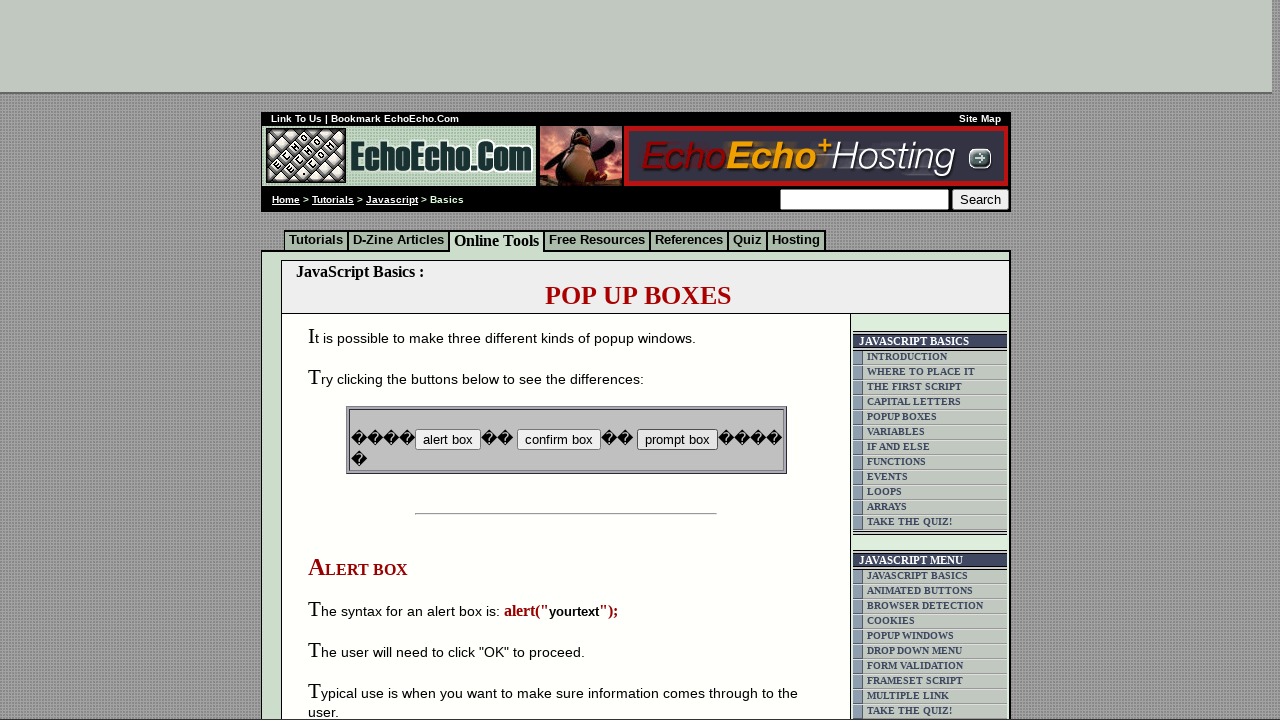

Set up prompt dialog handler to enter 'Selenium' and accept
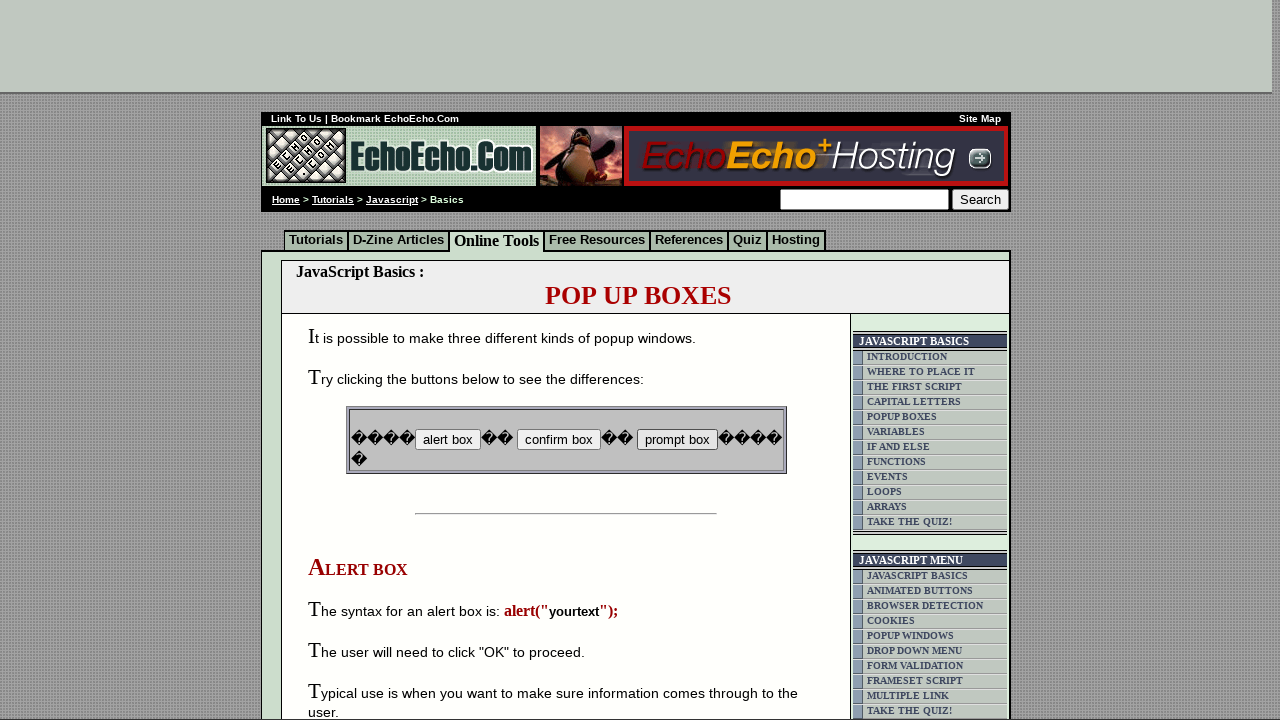

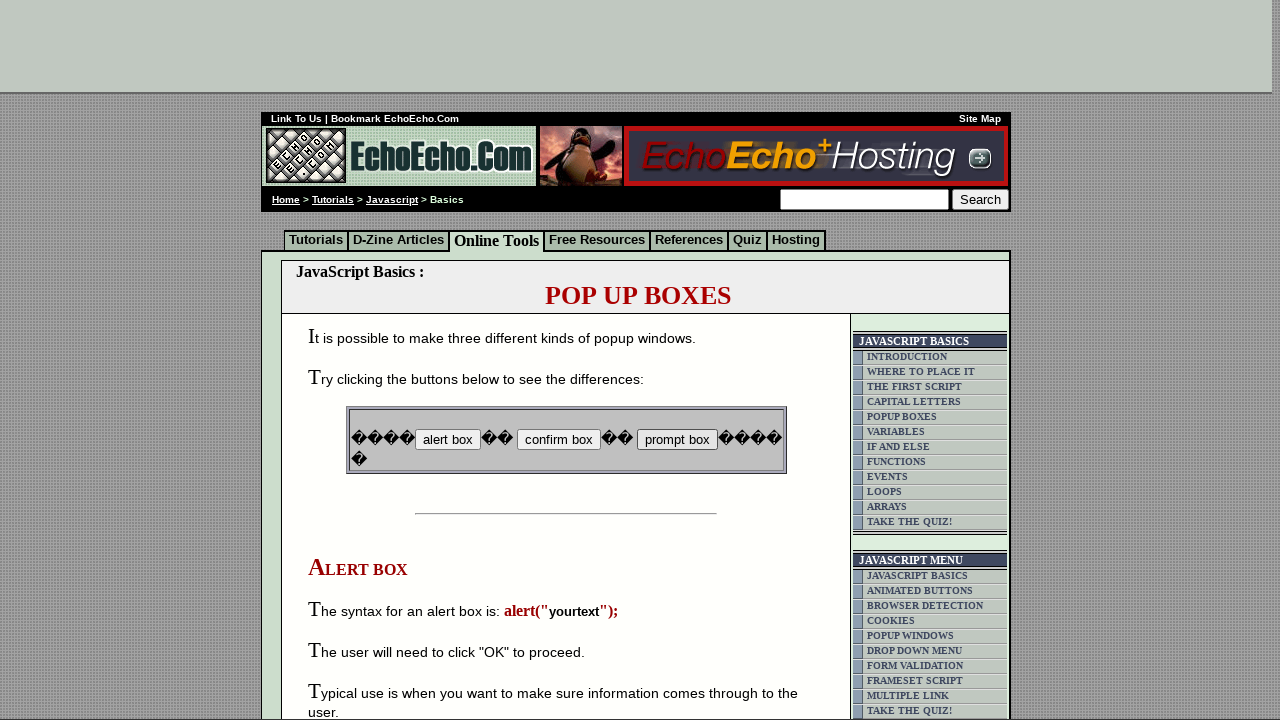